Tests various scrolling functionalities on a webpage including scrolling to bottom, top, horizontal scroll, and vertical scroll by specific pixels.

Starting URL: https://www.hyrtutorials.com/p/basic-controls.html

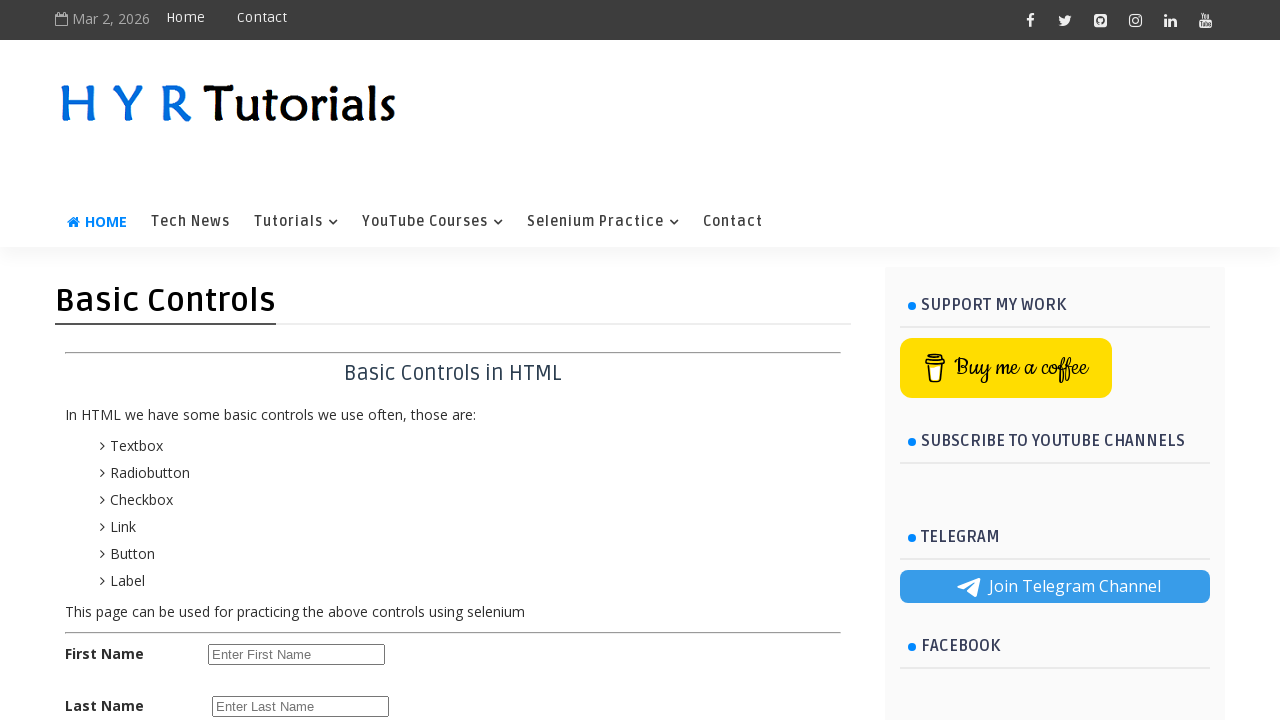

Scrolled to bottom of page
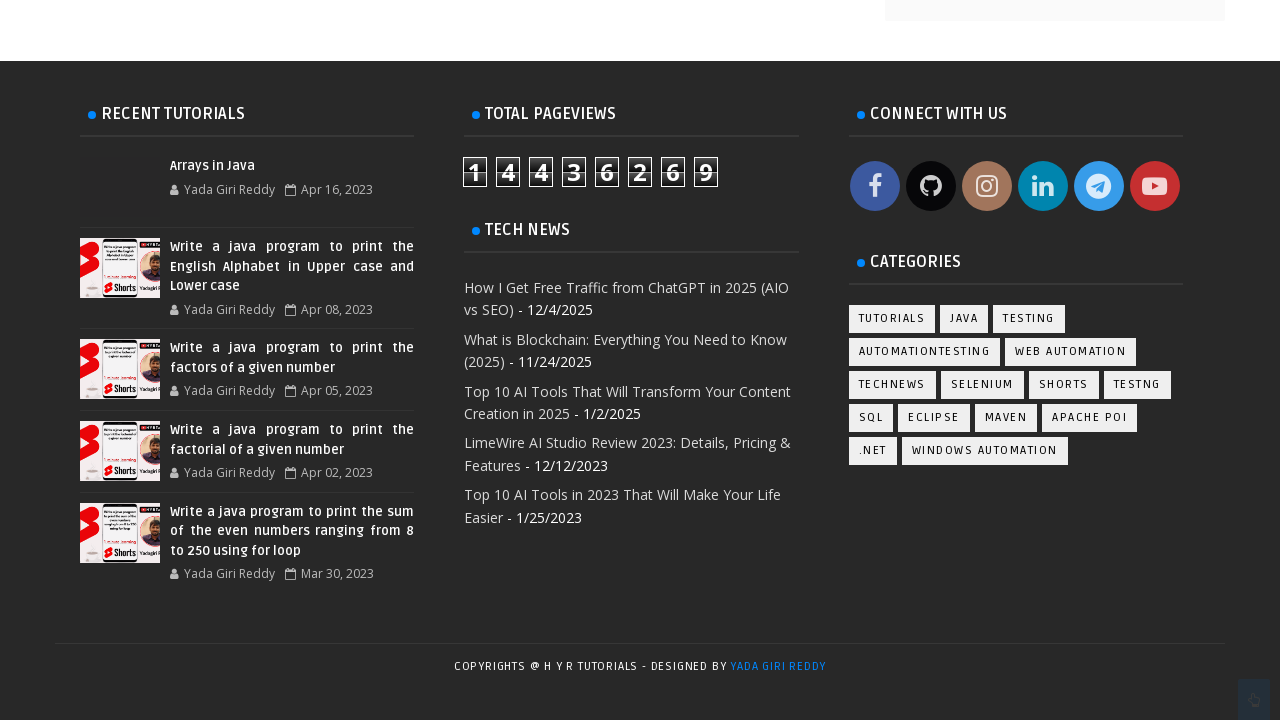

Waited 2 seconds for scroll to complete
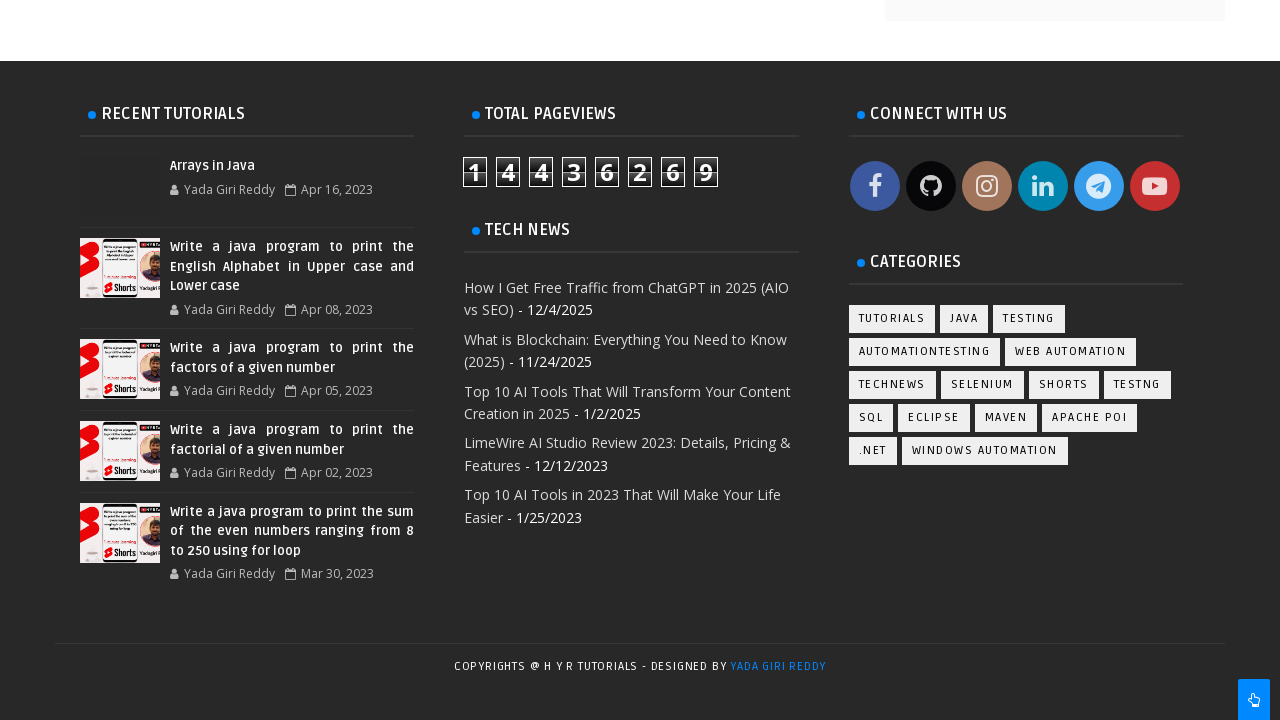

Scrolled to top of page
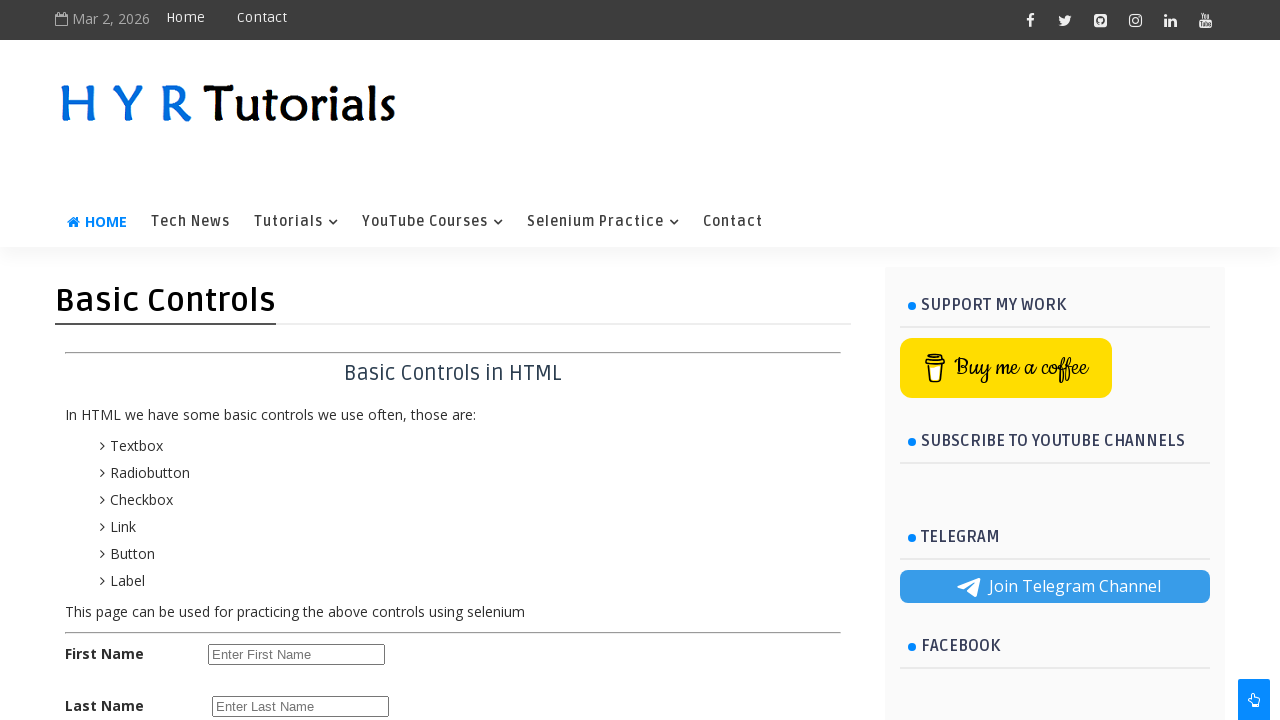

Waited 2 seconds for scroll to complete
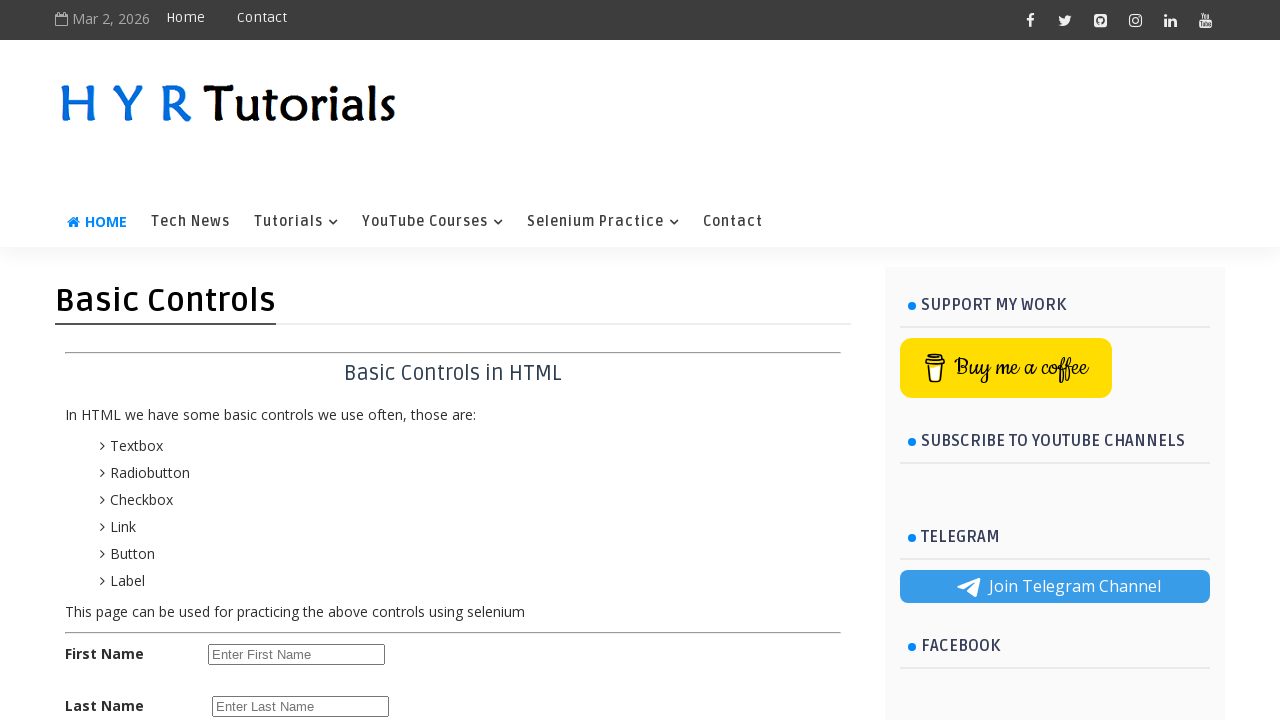

Scrolled horizontally by 2000 pixels
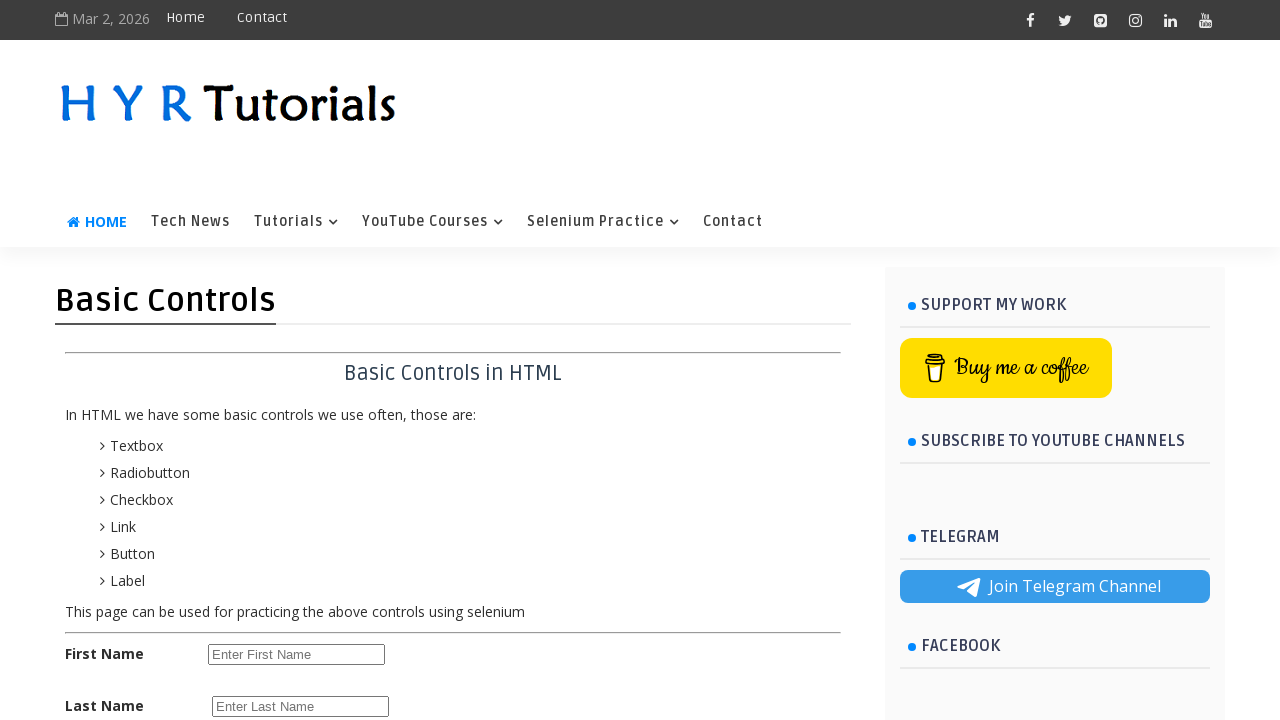

Waited 2 seconds for horizontal scroll to complete
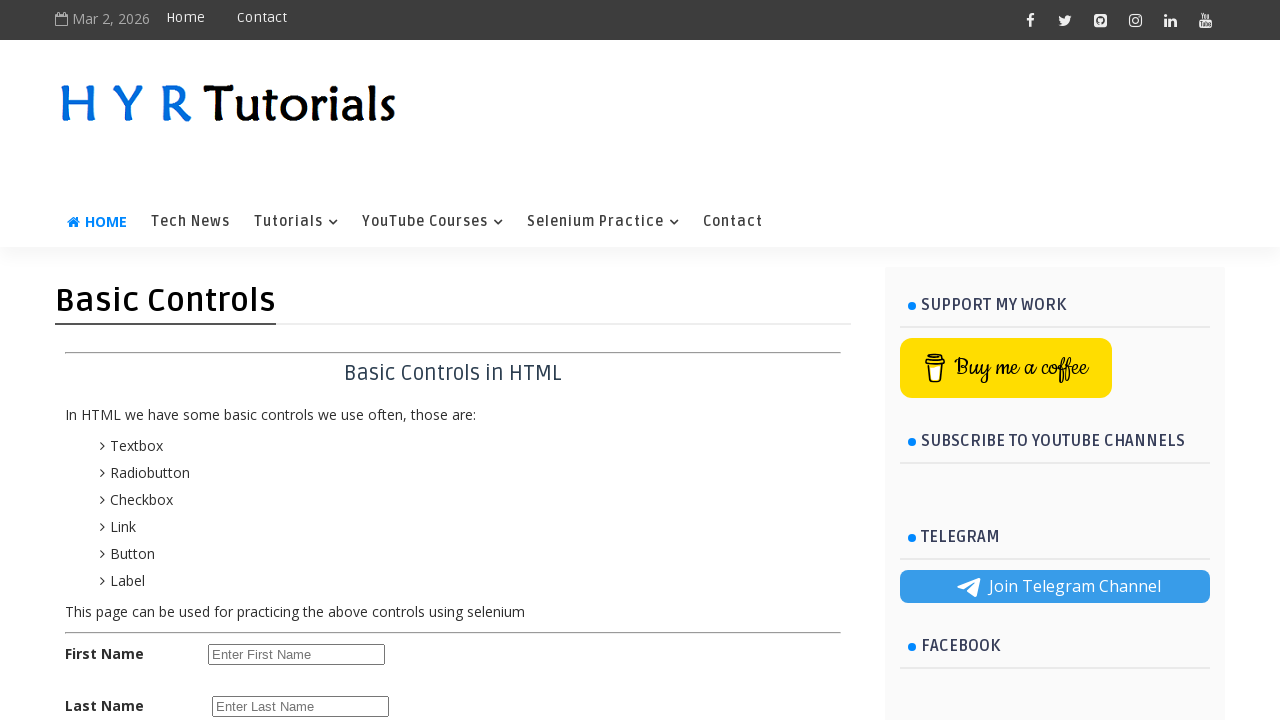

Scrolled vertically by 600 pixels
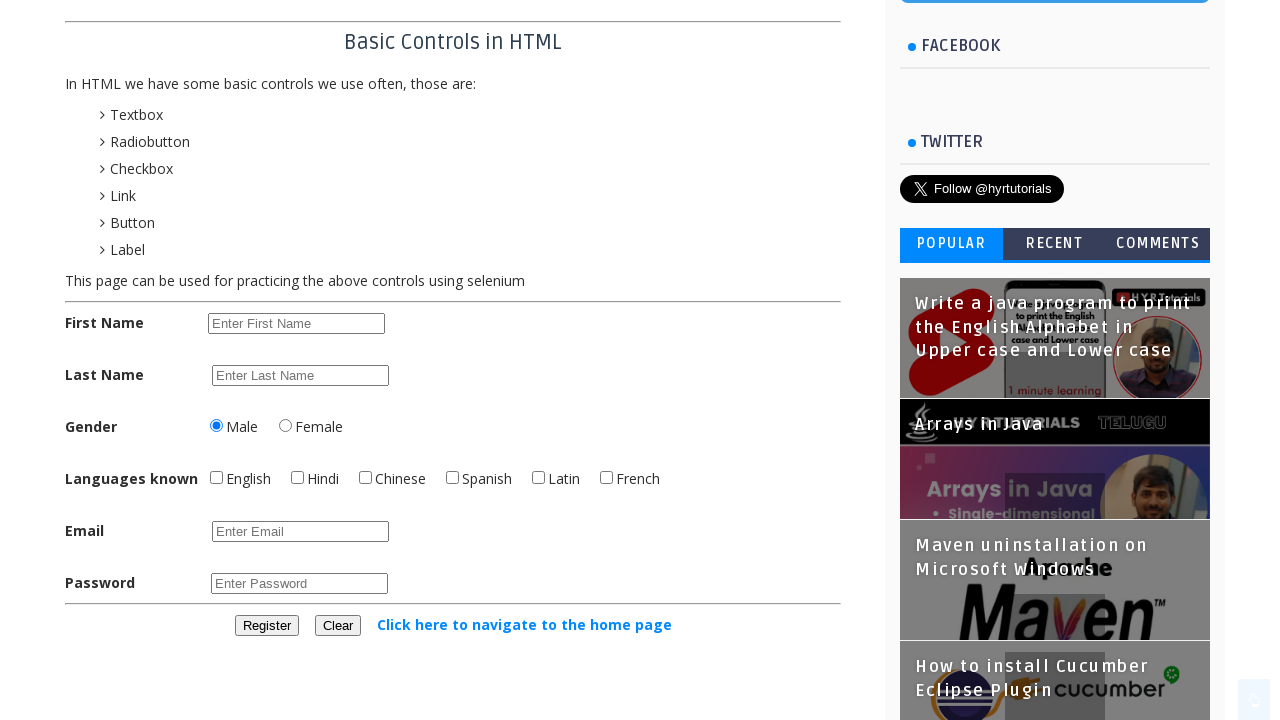

Waited 2 seconds for vertical scroll to complete
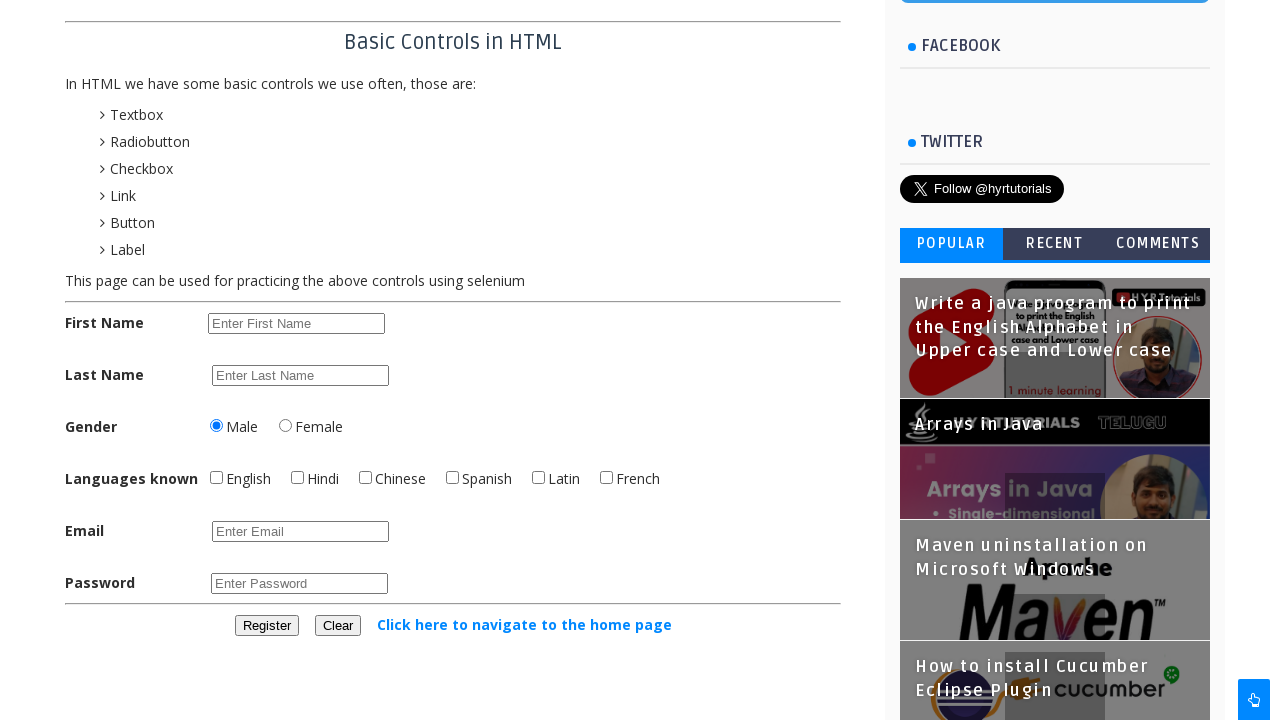

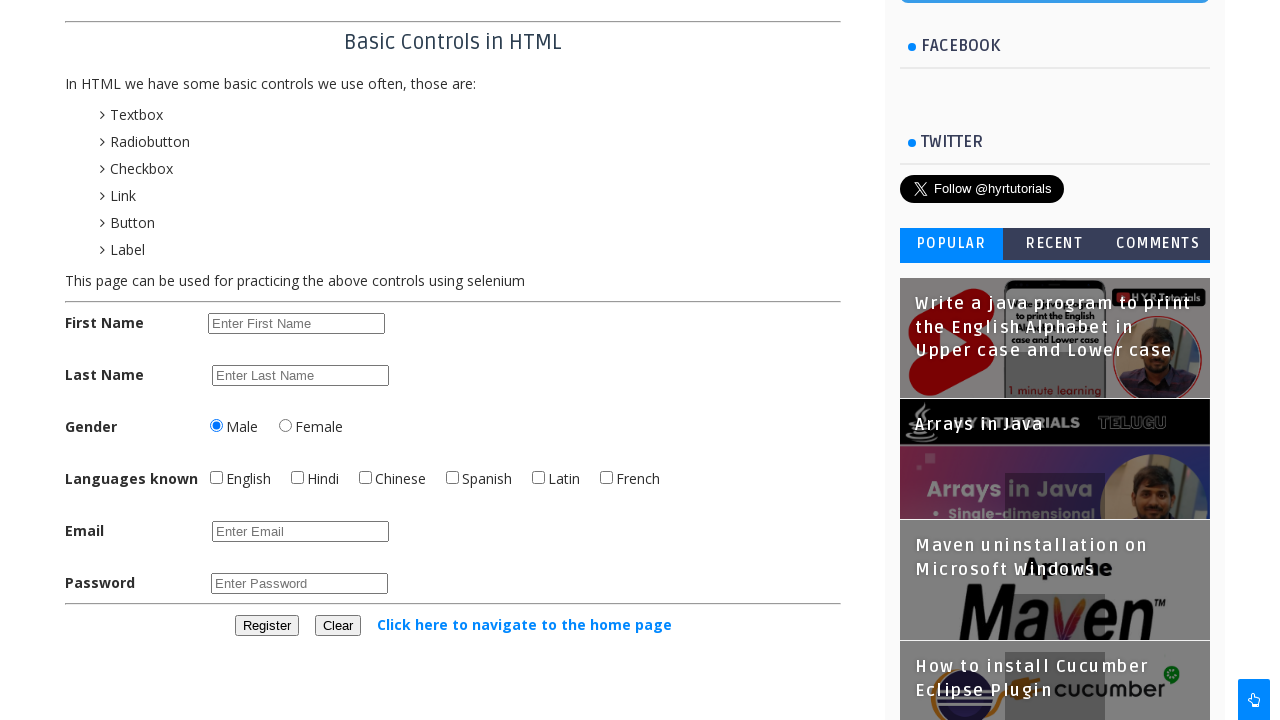